Tests that clicking the Add/Remove Elements link redirects to the Add/Remove page

Starting URL: https://the-internet.herokuapp.com/

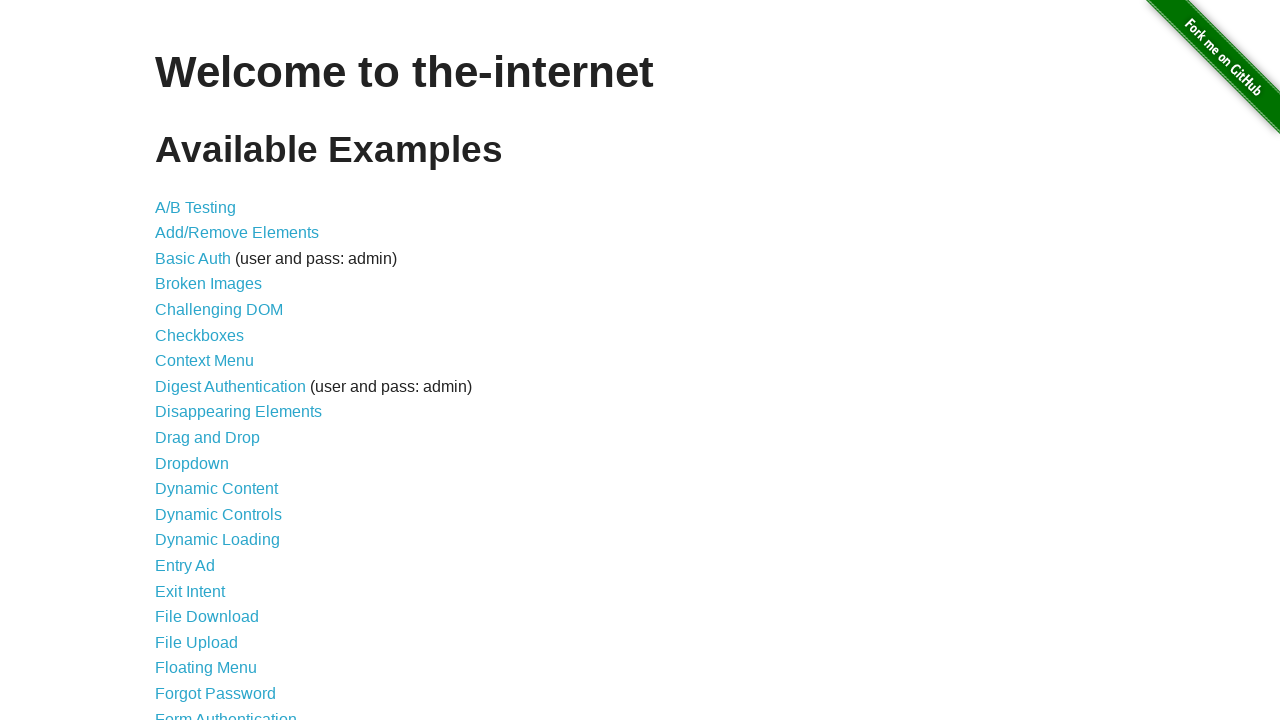

Clicked the Add/Remove Elements link at (237, 233) on a[href='/add_remove_elements/']
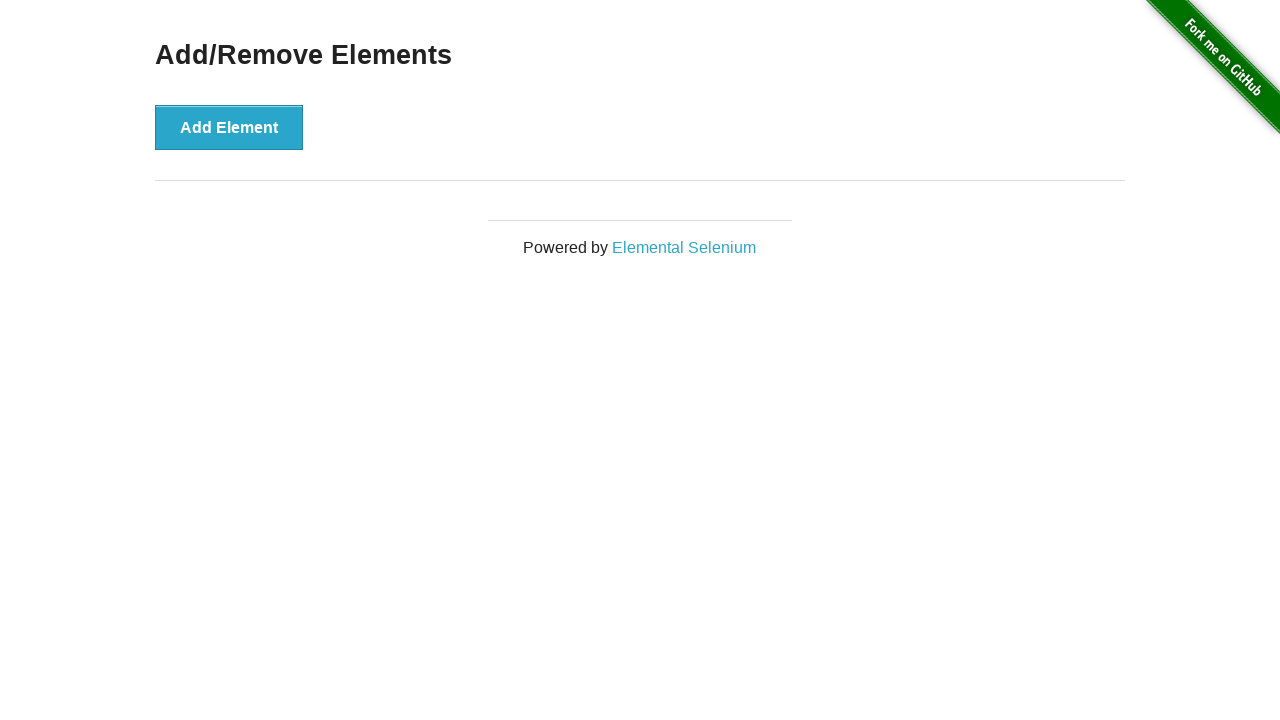

Waited for page header to load
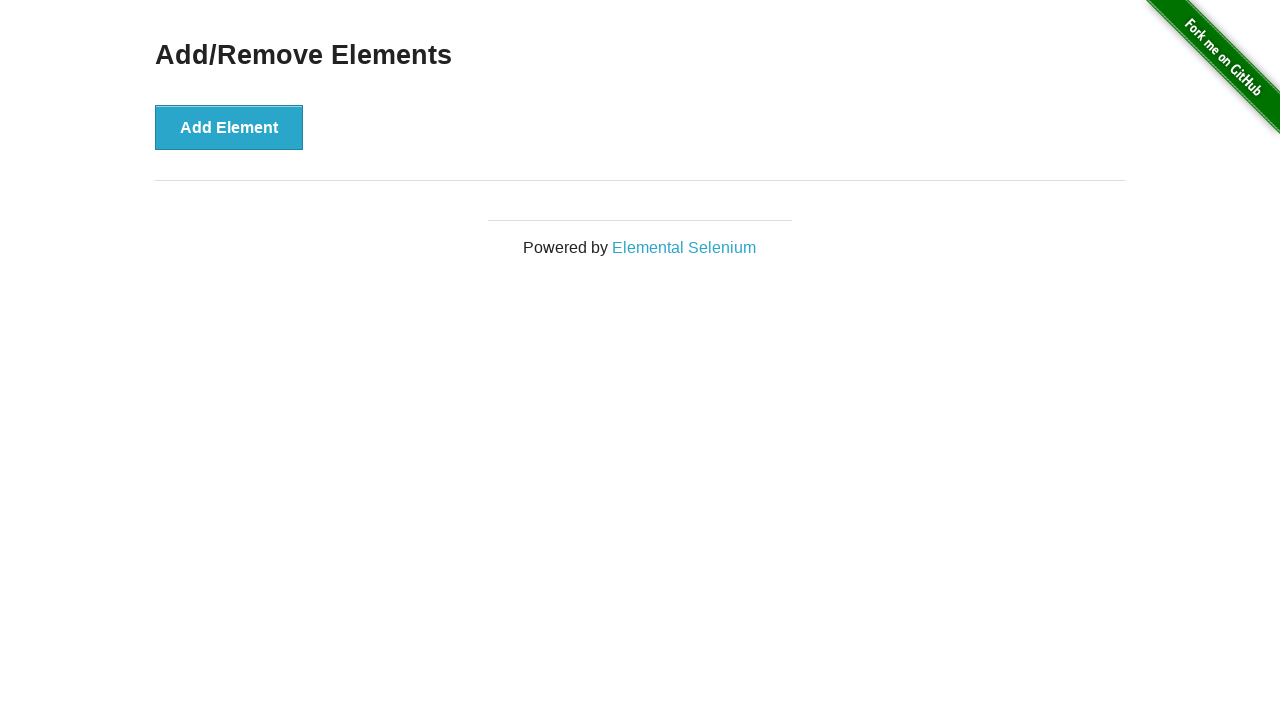

Verified page header text is 'Add/Remove Elements'
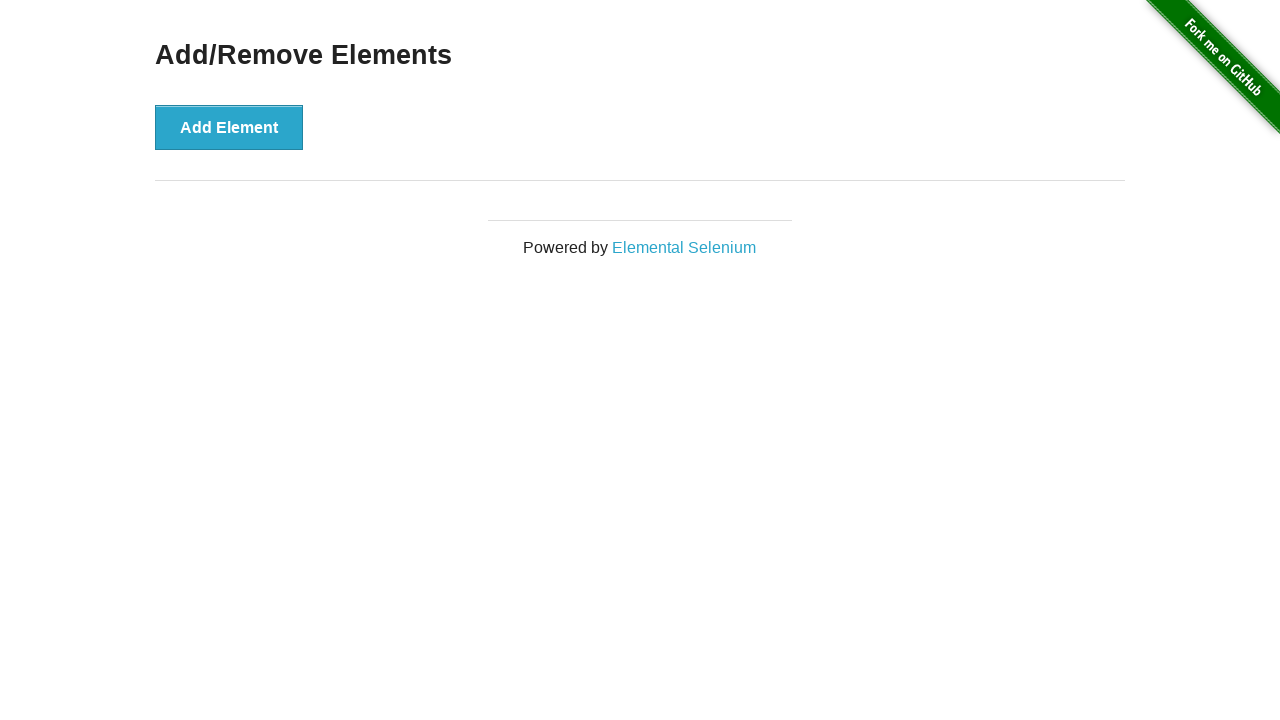

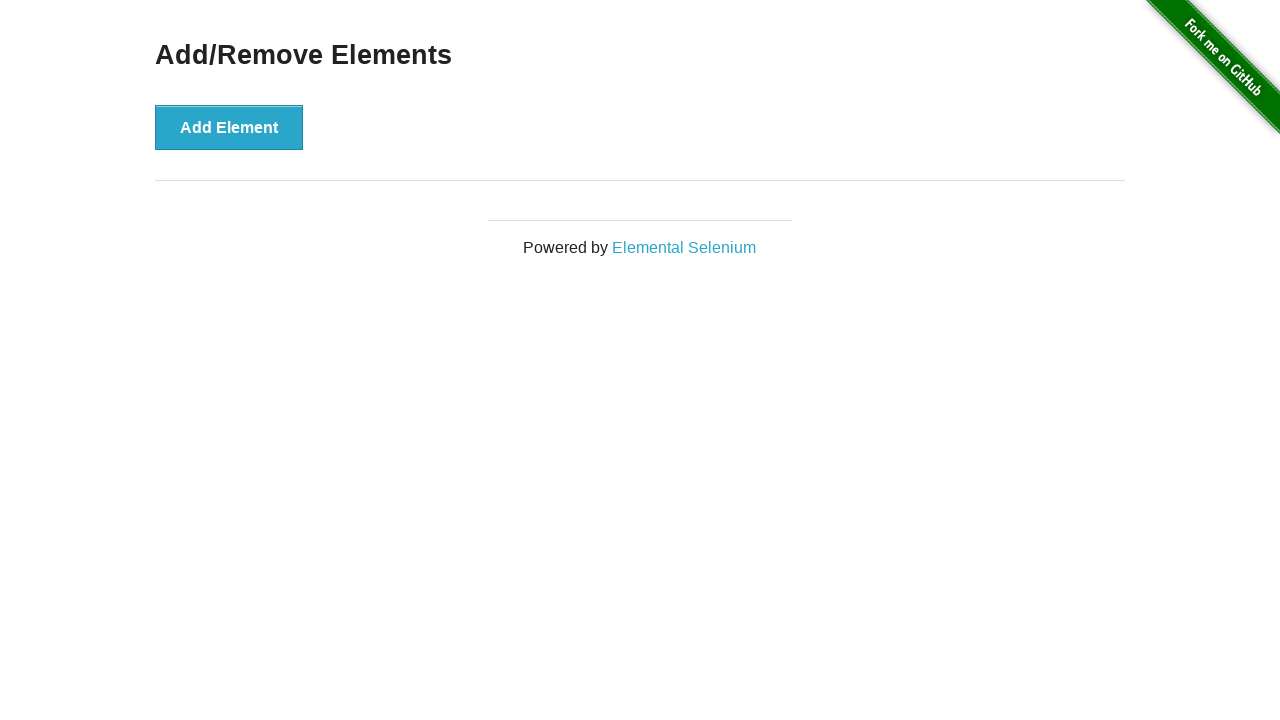